Solves a math captcha by reading a value, calculating the result using a logarithmic formula, and submitting the answer along with checkbox selections

Starting URL: https://suninjuly.github.io/math.html

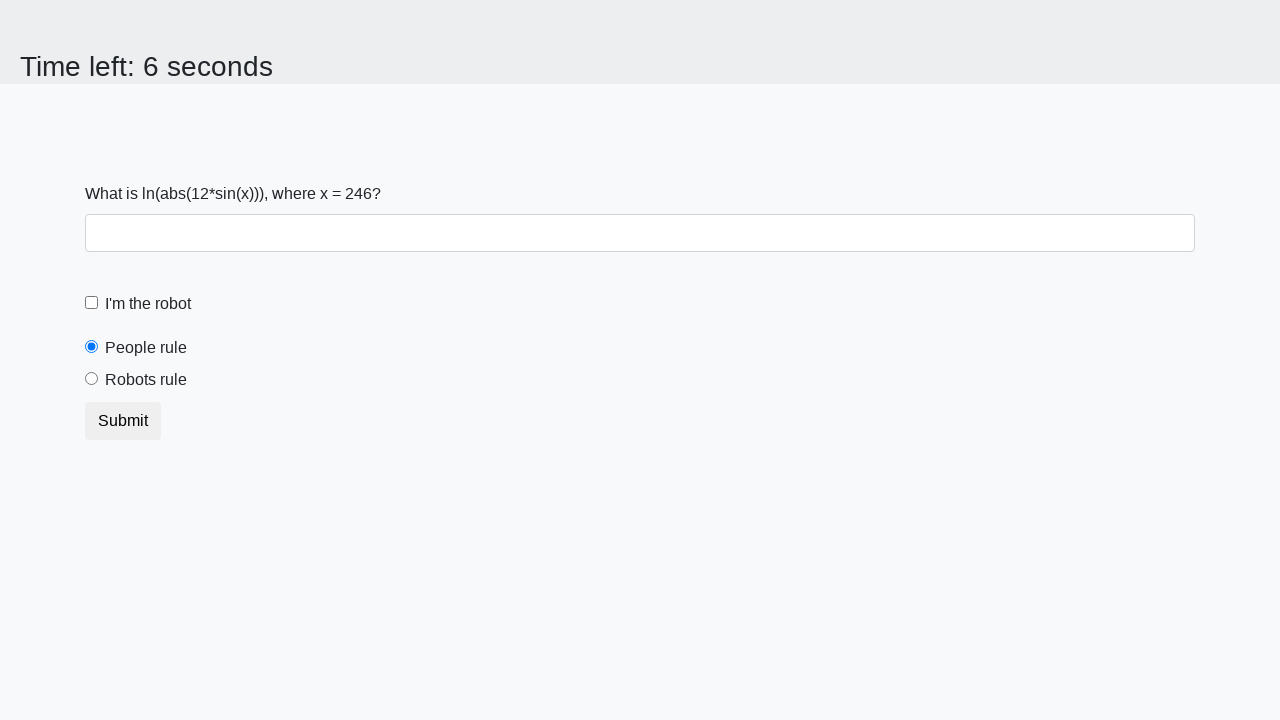

Retrieved math captcha value from input_value element
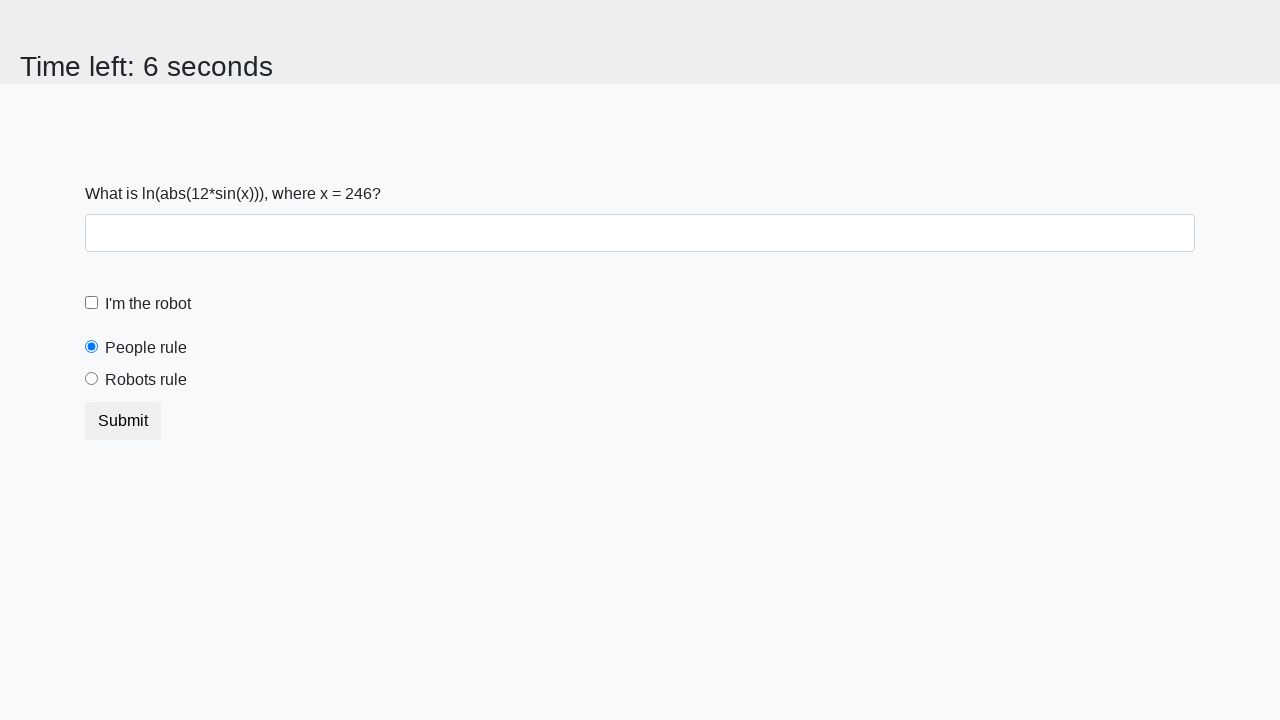

Calculated logarithmic result using formula: log(abs(12*sin(246))) = 2.2824966643988827
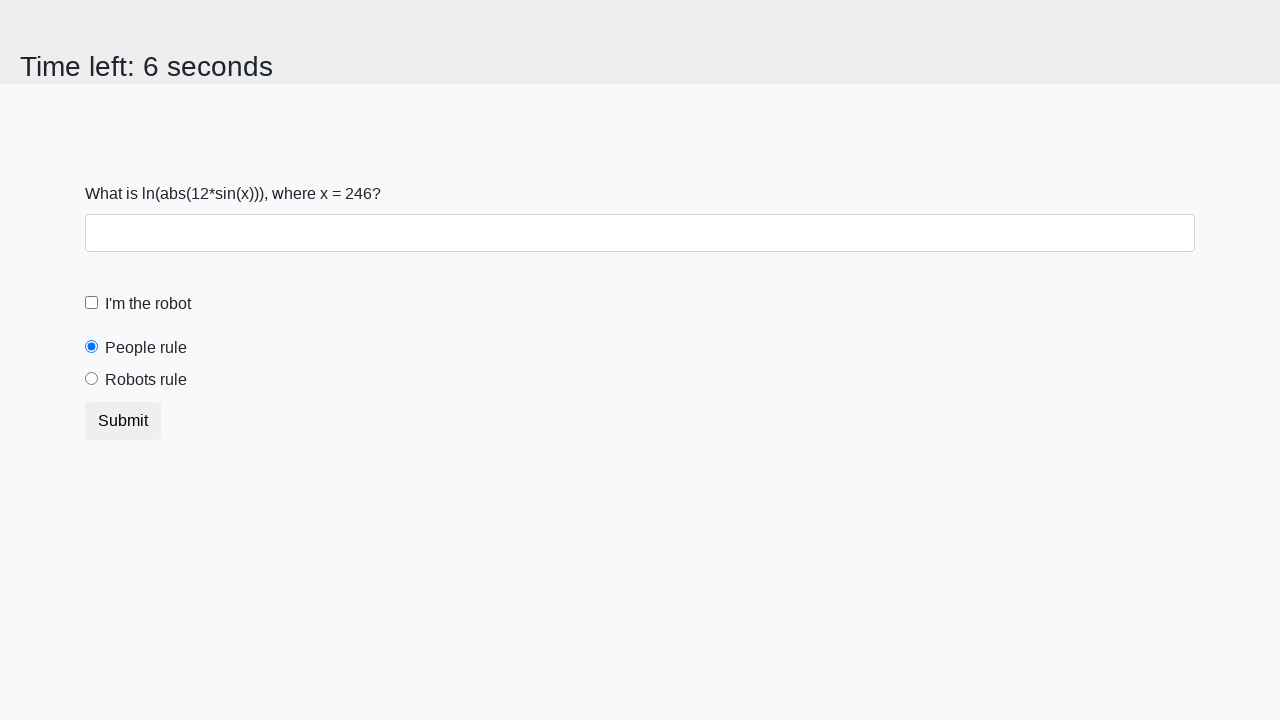

Filled answer field with calculated value: 2.2824966643988827 on #answer
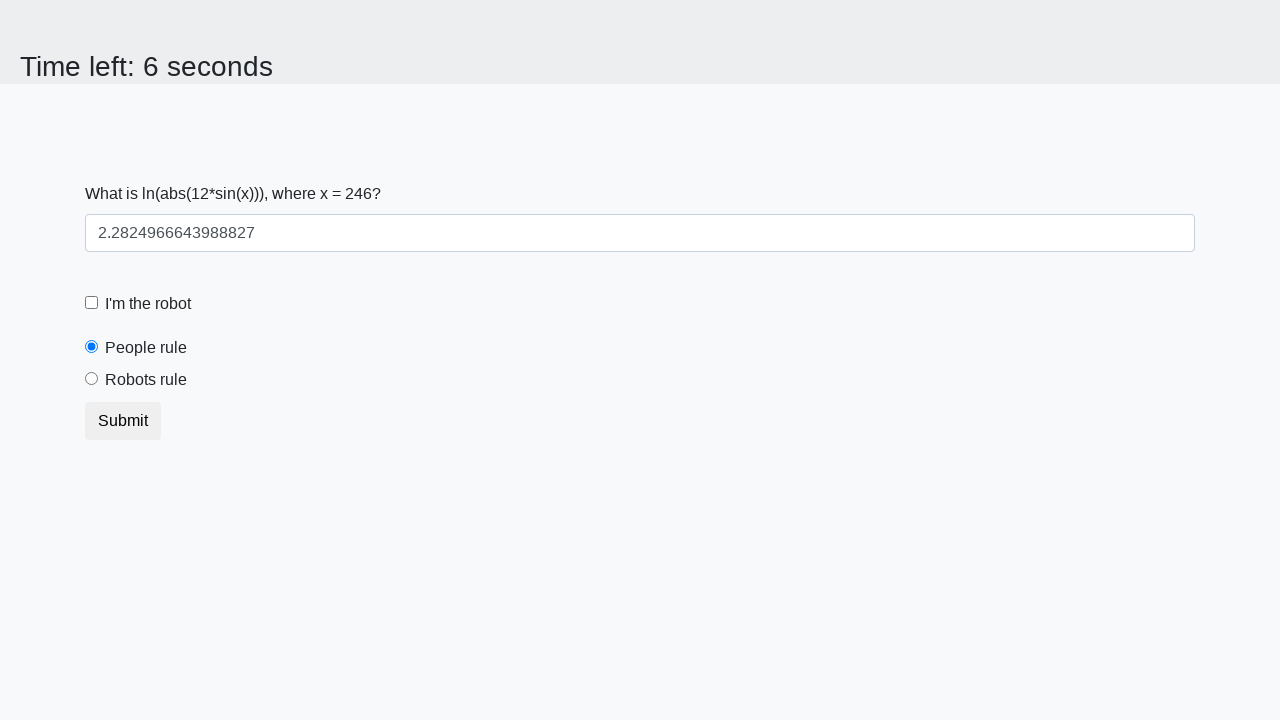

Clicked robot checkbox at (148, 304) on [for='robotCheckbox']
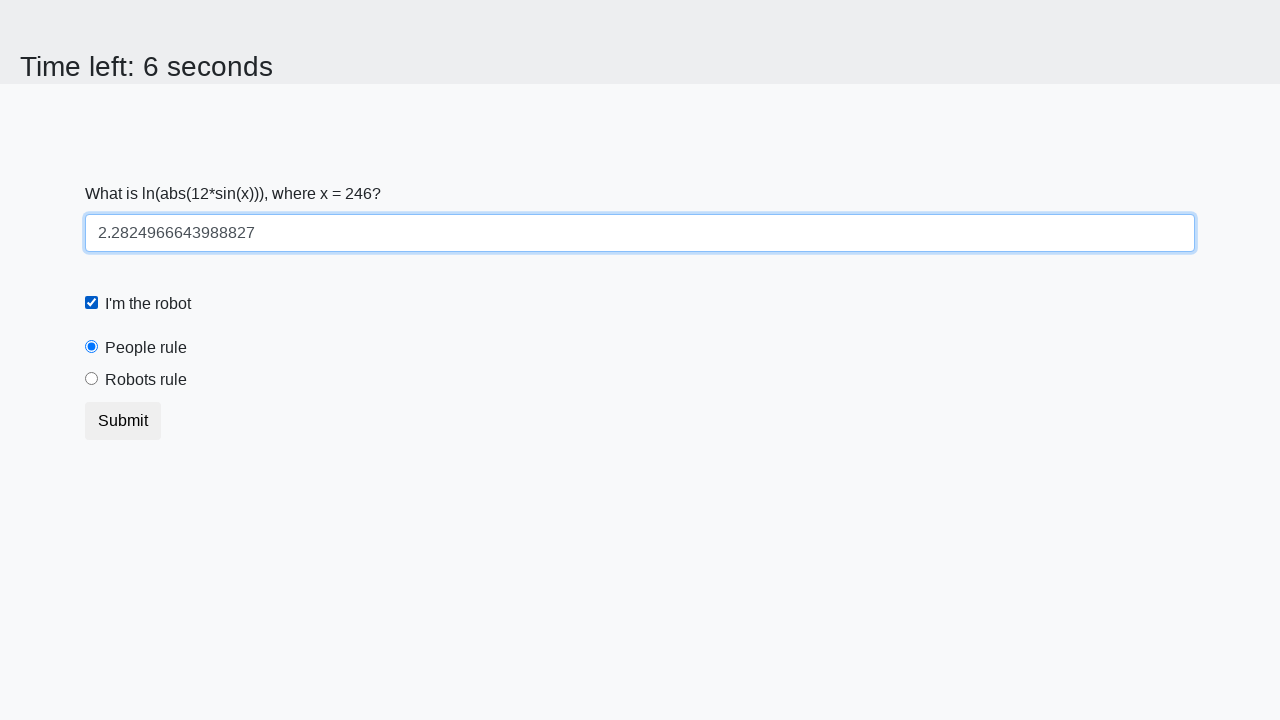

Clicked robots rule radio button at (146, 380) on [for='robotsRule']
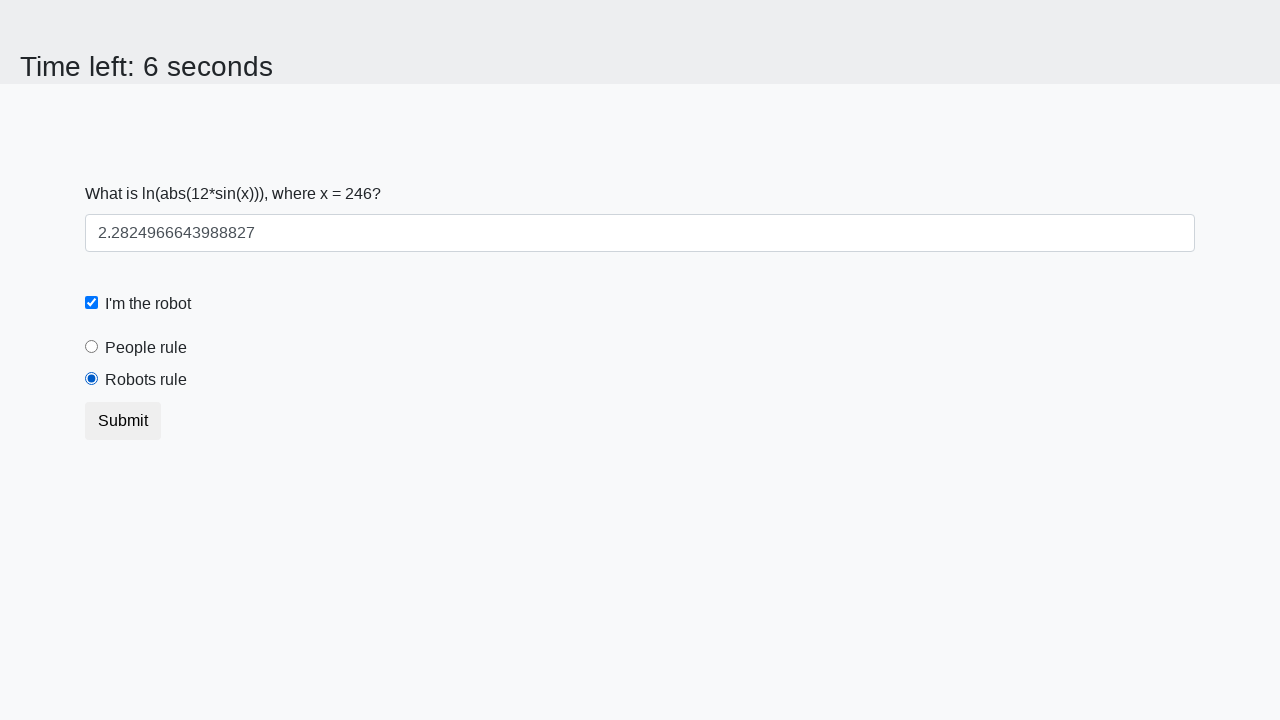

Clicked submit button to submit the captcha solution at (123, 421) on button.btn
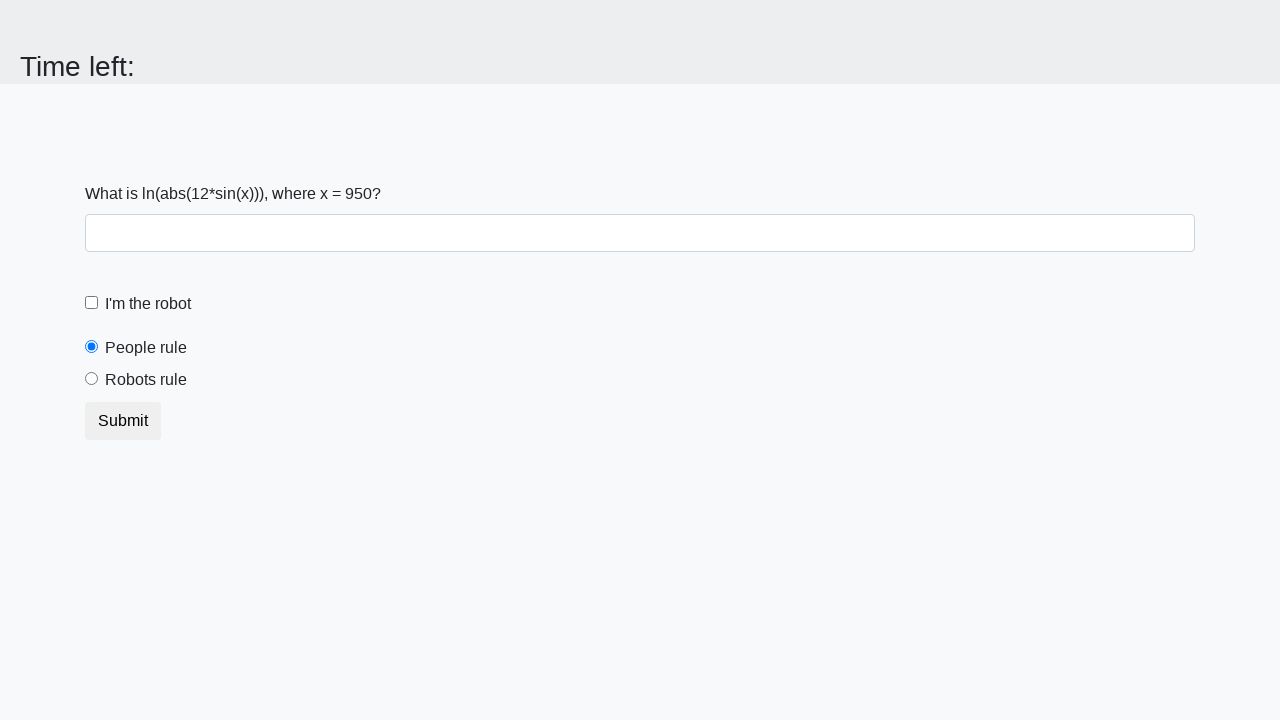

Waited for form submission to complete
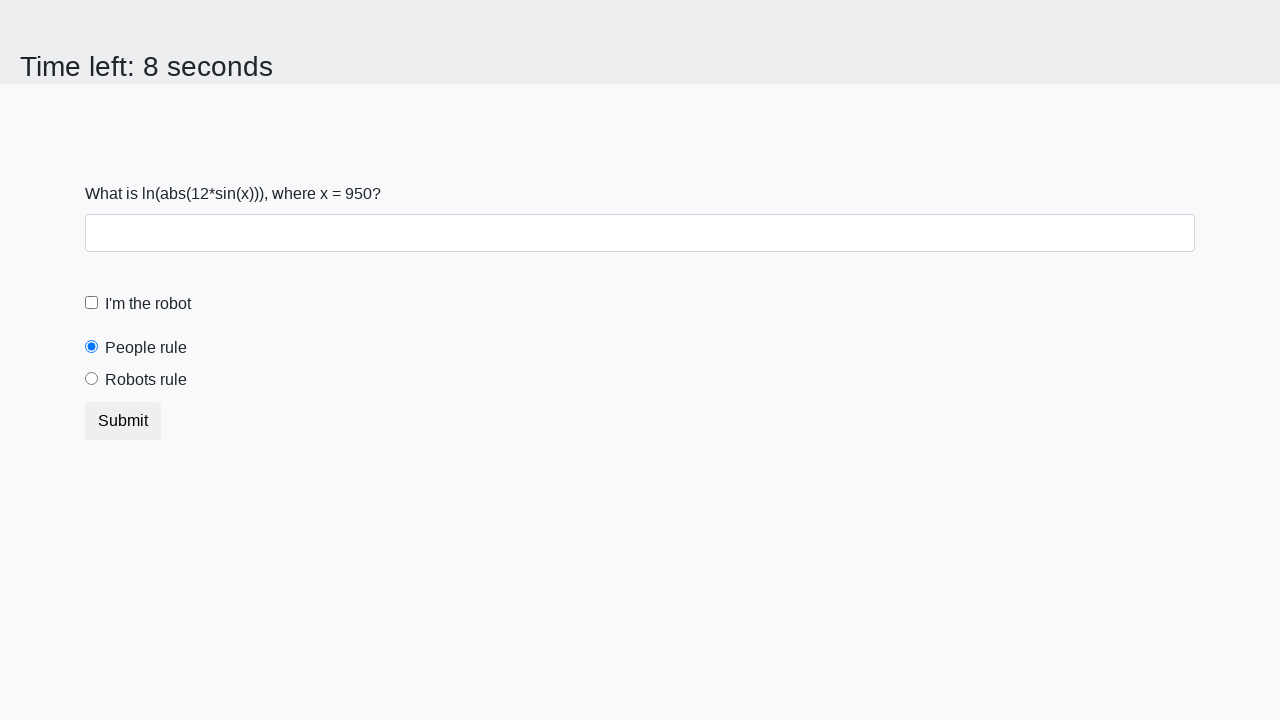

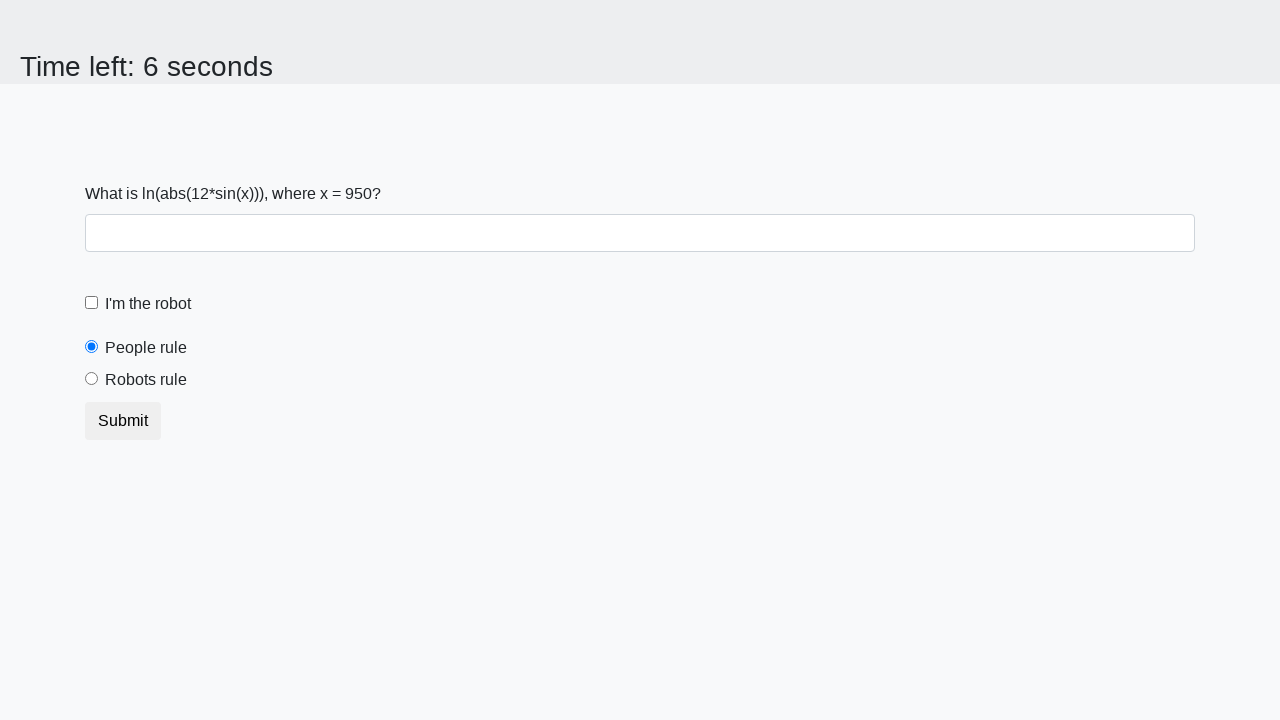